Tests JavaScript alert handling by navigating to an alerts demo page, triggering a prompt alert, entering text, and accepting it

Starting URL: https://the-internet.herokuapp.com/

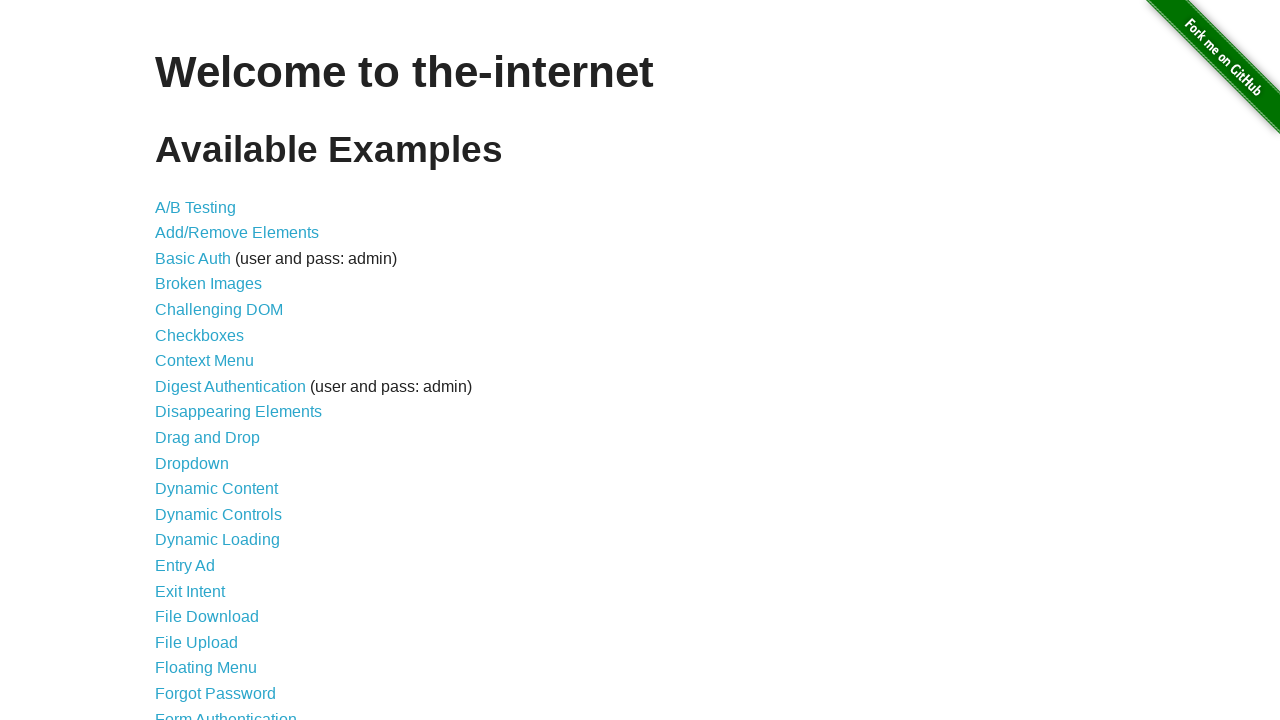

Scrolled down 350px to make alert link visible
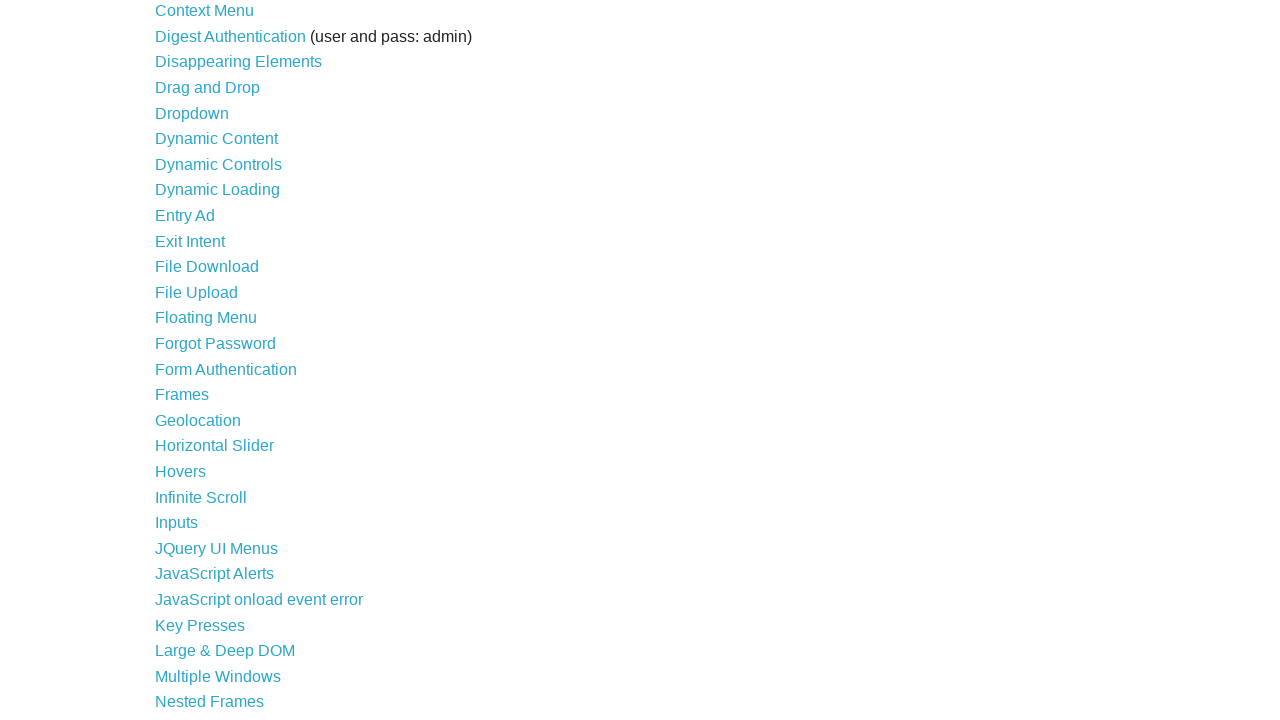

Clicked on JavaScript Alerts link at (214, 574) on xpath=//*[@id='content']/ul/li[29]/a
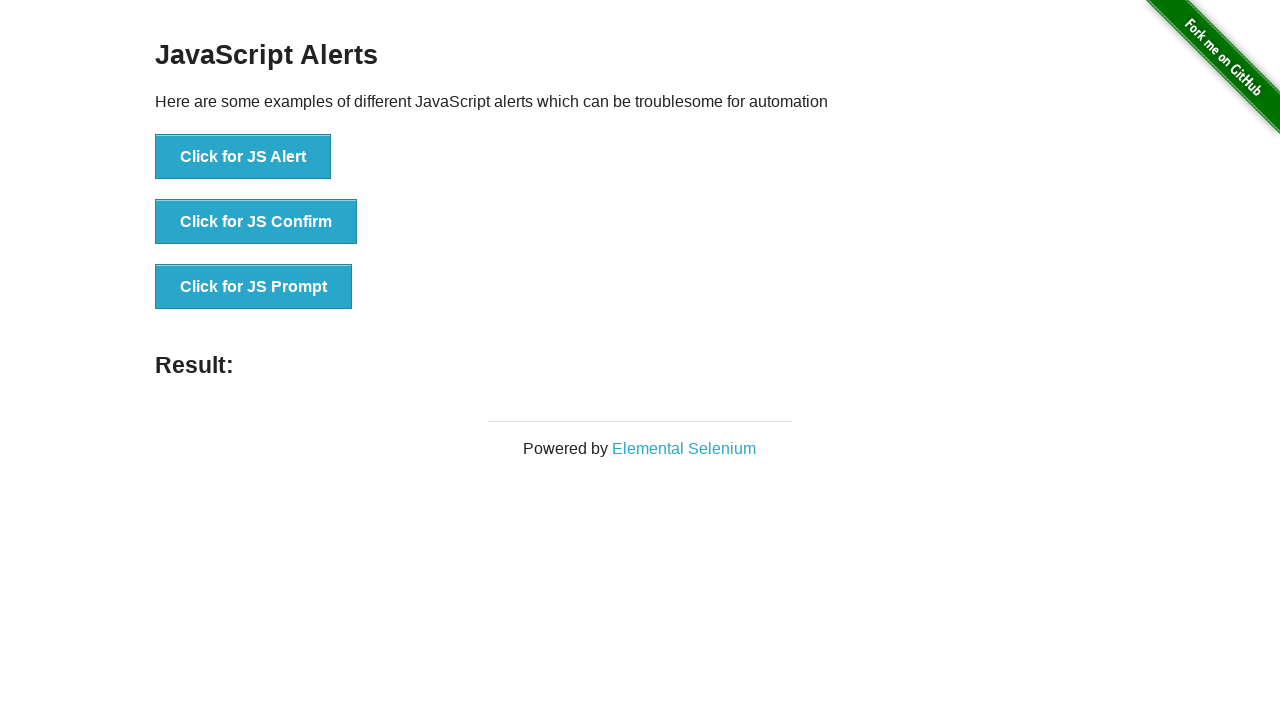

Clicked on button to trigger prompt alert at (254, 287) on xpath=//*[@id='content']/div/ul/li[3]/button
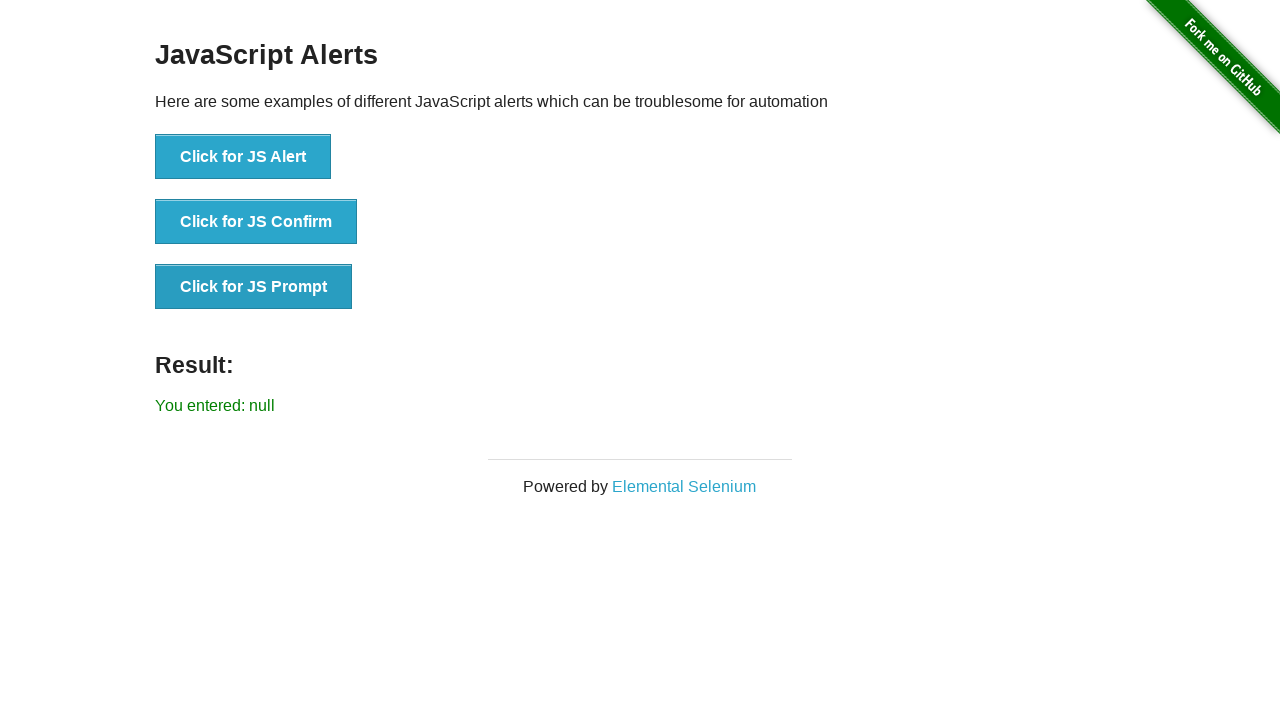

Accepted prompt alert with text 'Test'
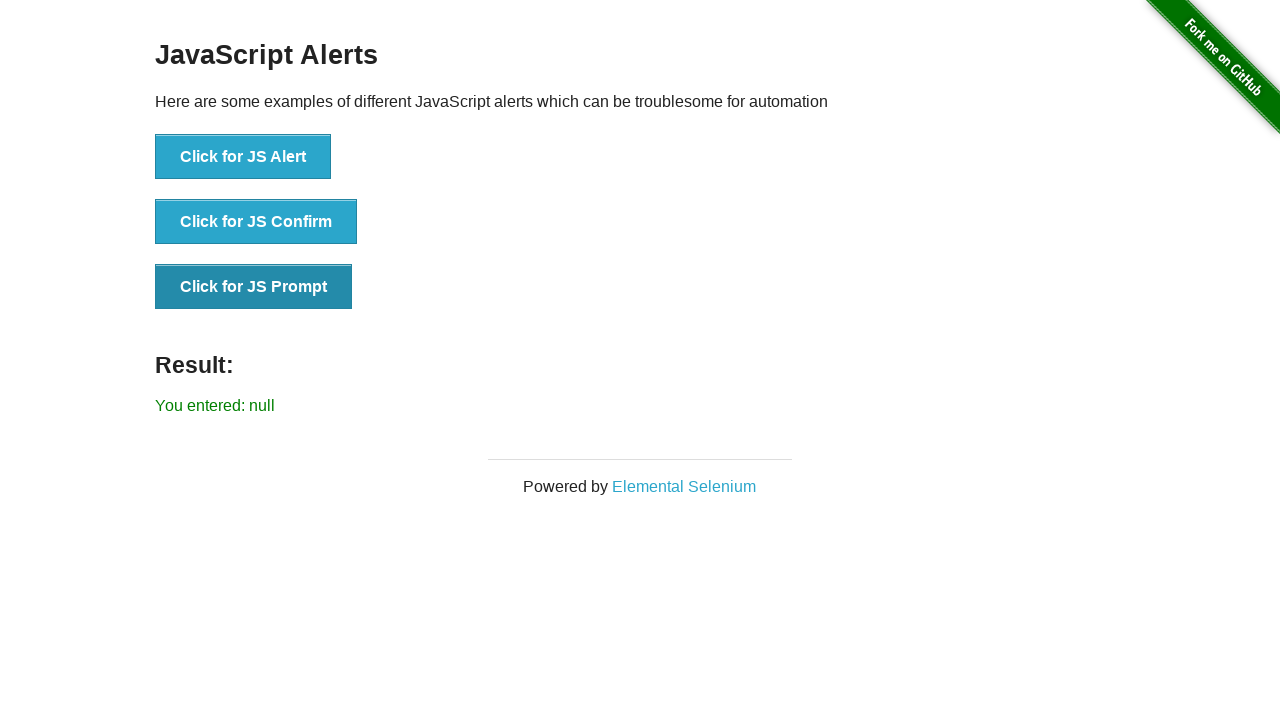

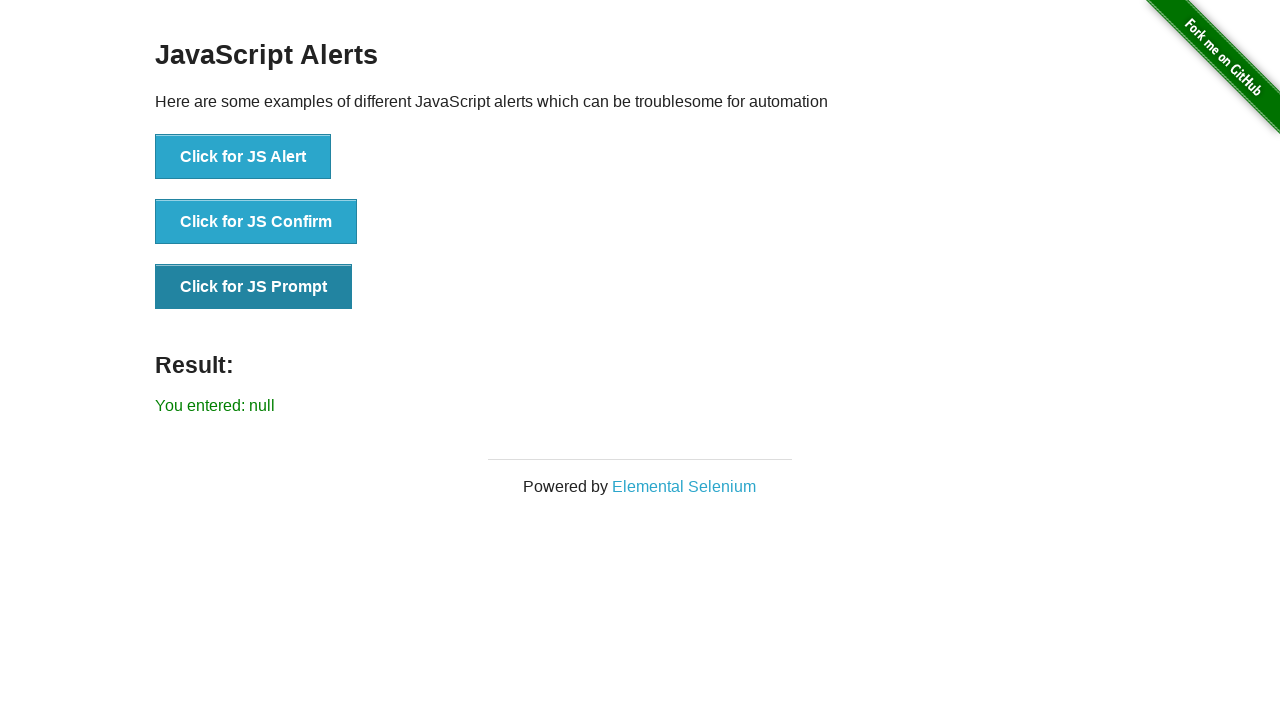